Tests dynamic page loading by clicking a Start button, waiting for a loading bar to complete, and verifying that "Hello World!" finish text appears

Starting URL: http://the-internet.herokuapp.com/dynamic_loading/2

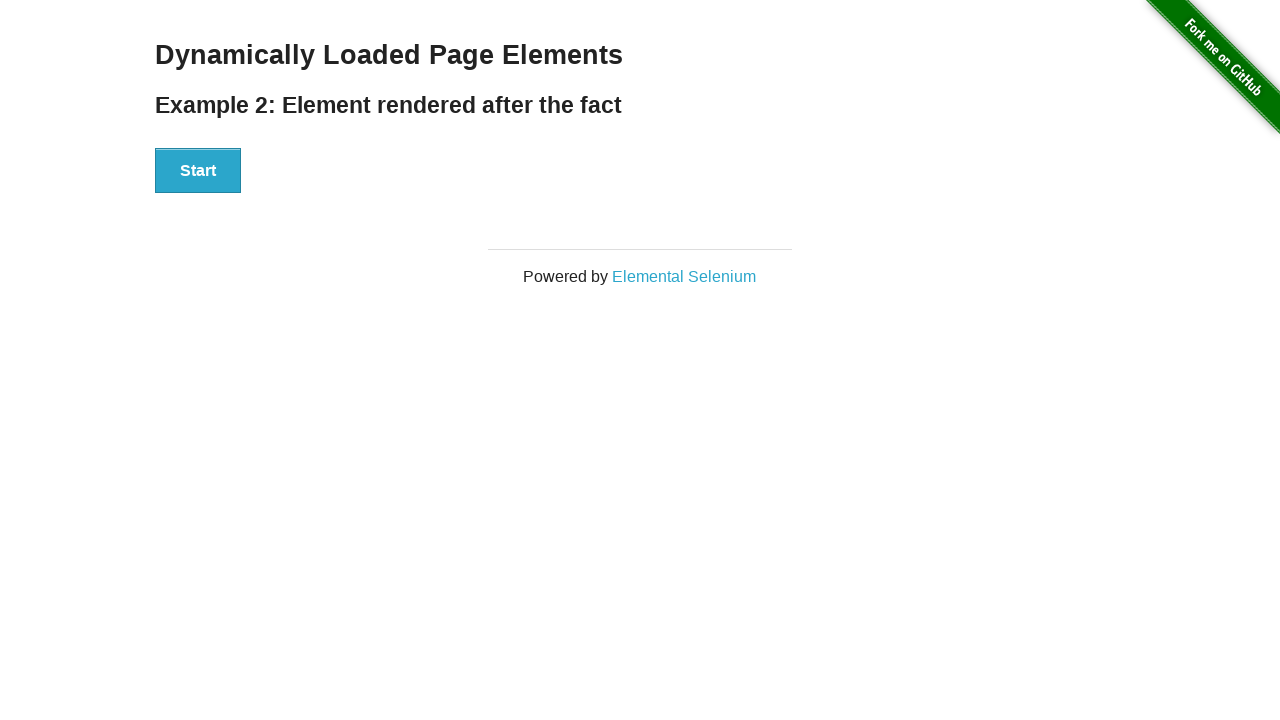

Clicked Start button to initiate dynamic loading at (198, 171) on #start button
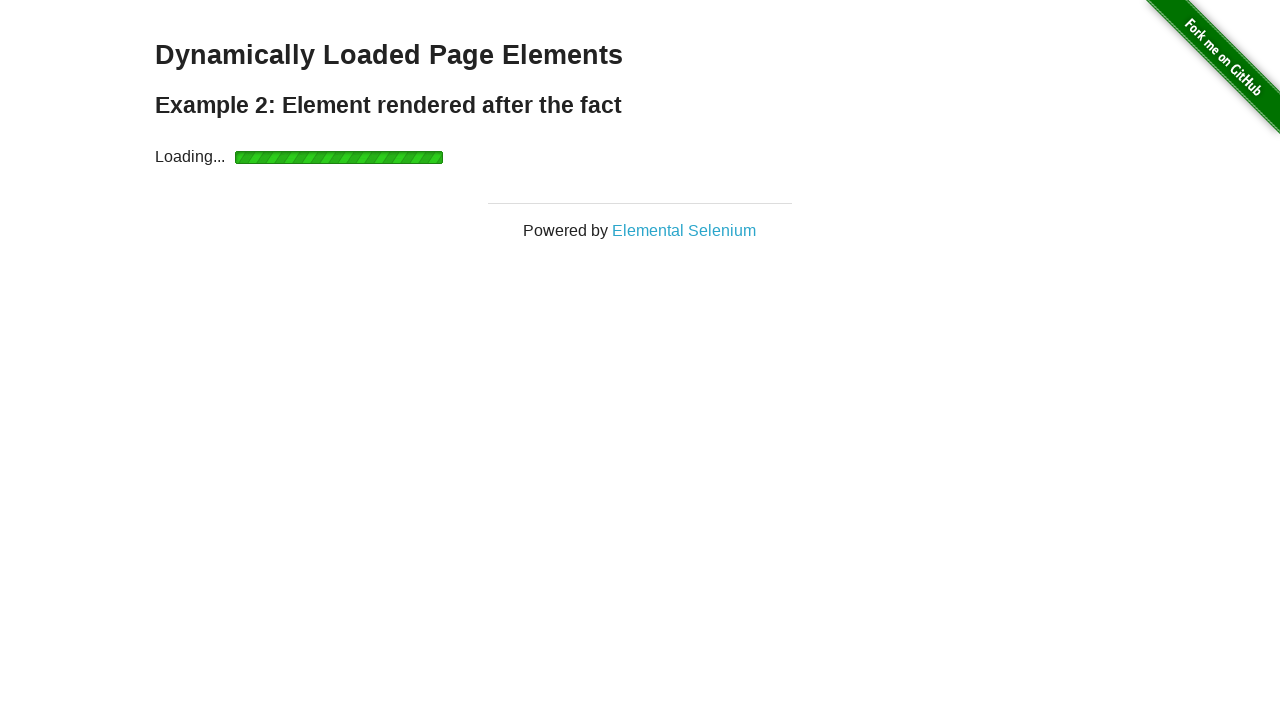

Waited for loading bar to complete and finish element to become visible
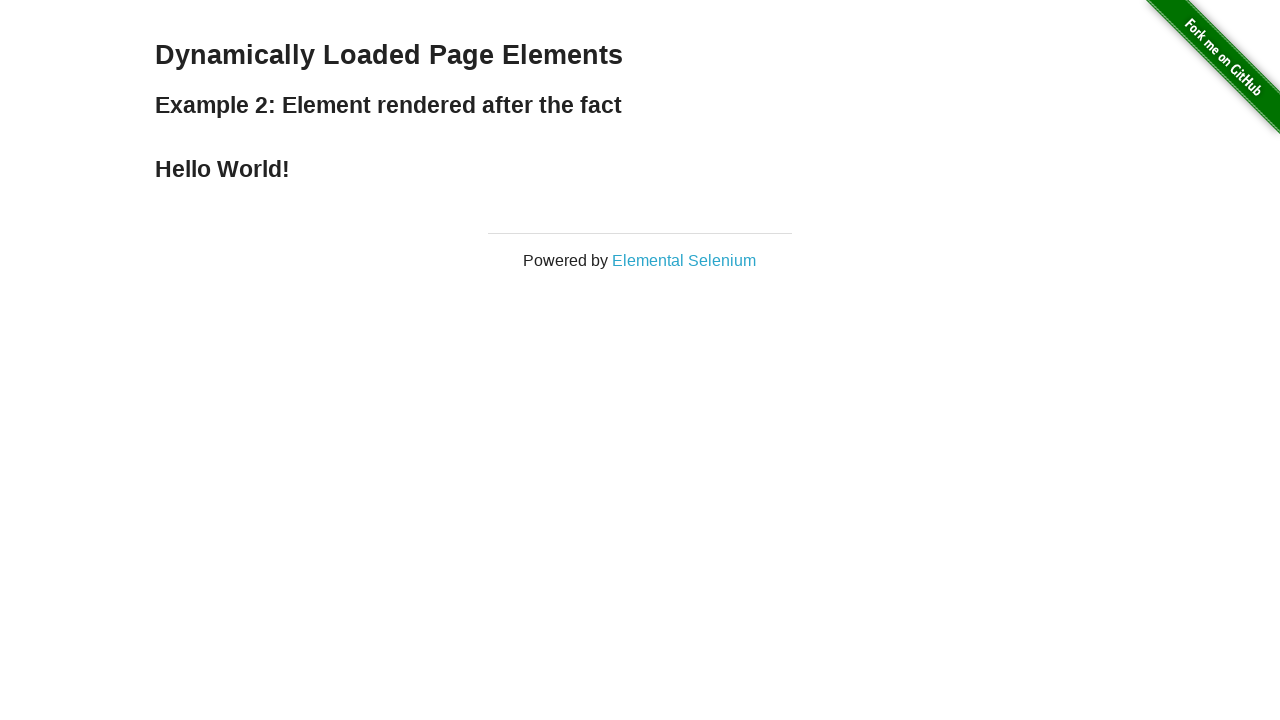

Verified that 'Hello World!' finish text is visible on the page
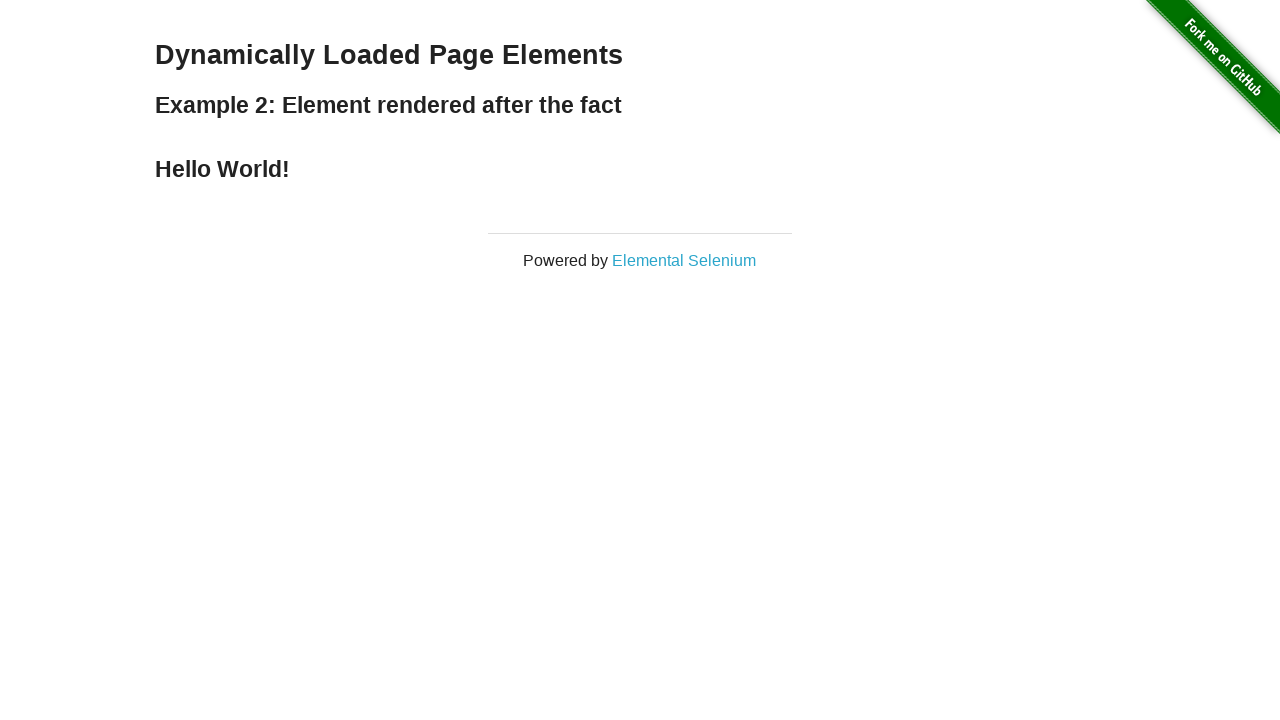

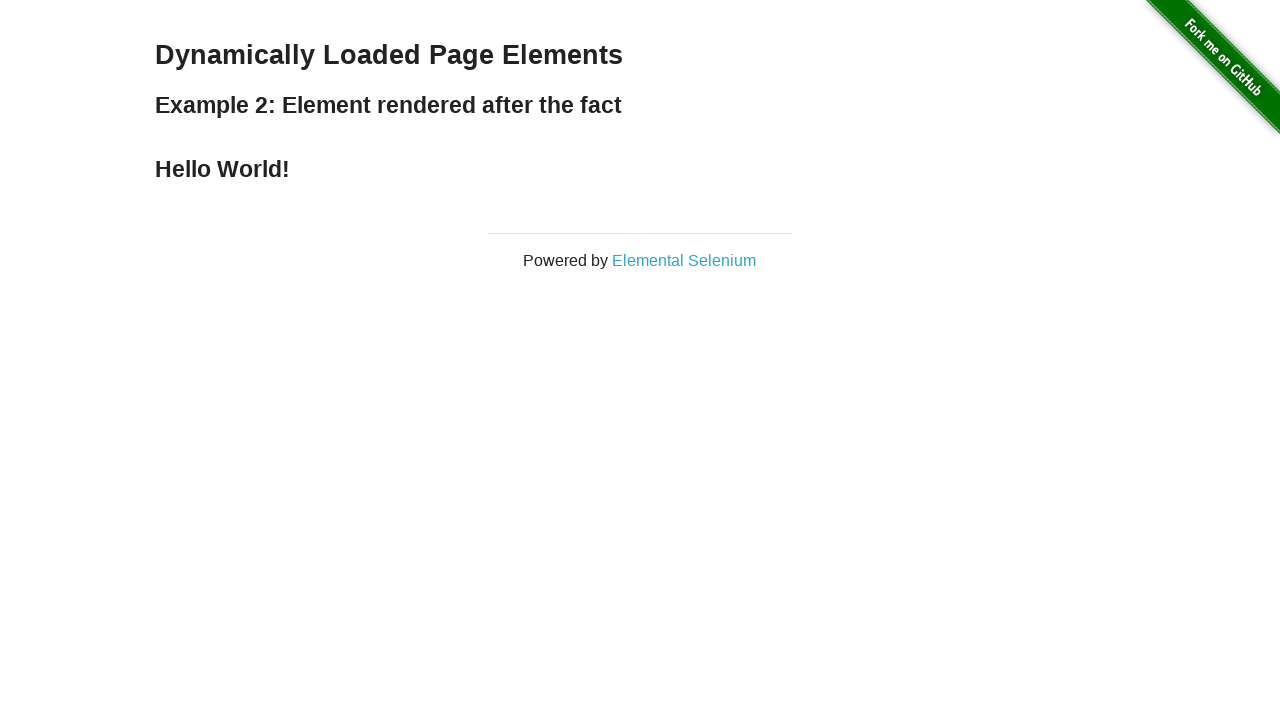